Tests opting out of A/B tests by first visiting the page, verifying A/B test is active, then adding an opt-out cookie, refreshing, and verifying the A/B test is disabled.

Starting URL: http://the-internet.herokuapp.com/abtest

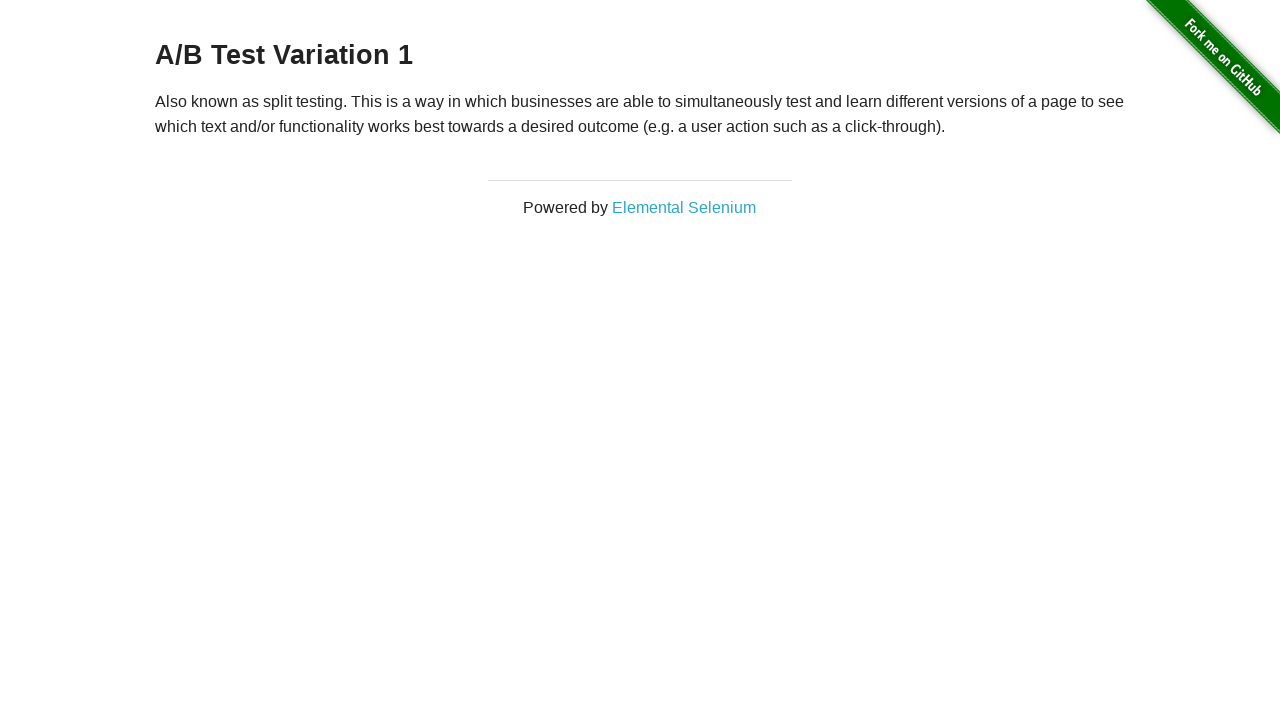

Located h3 heading element on A/B test page
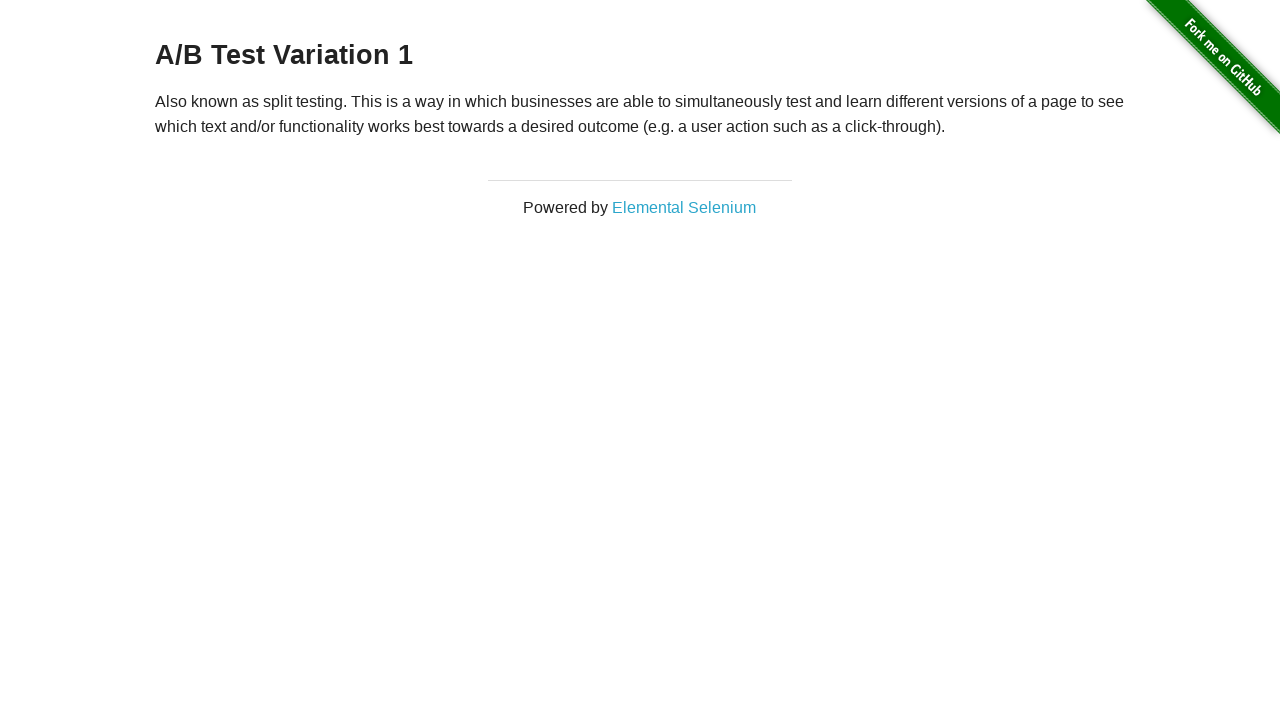

Waited for h3 heading to be visible, confirming A/B test is active
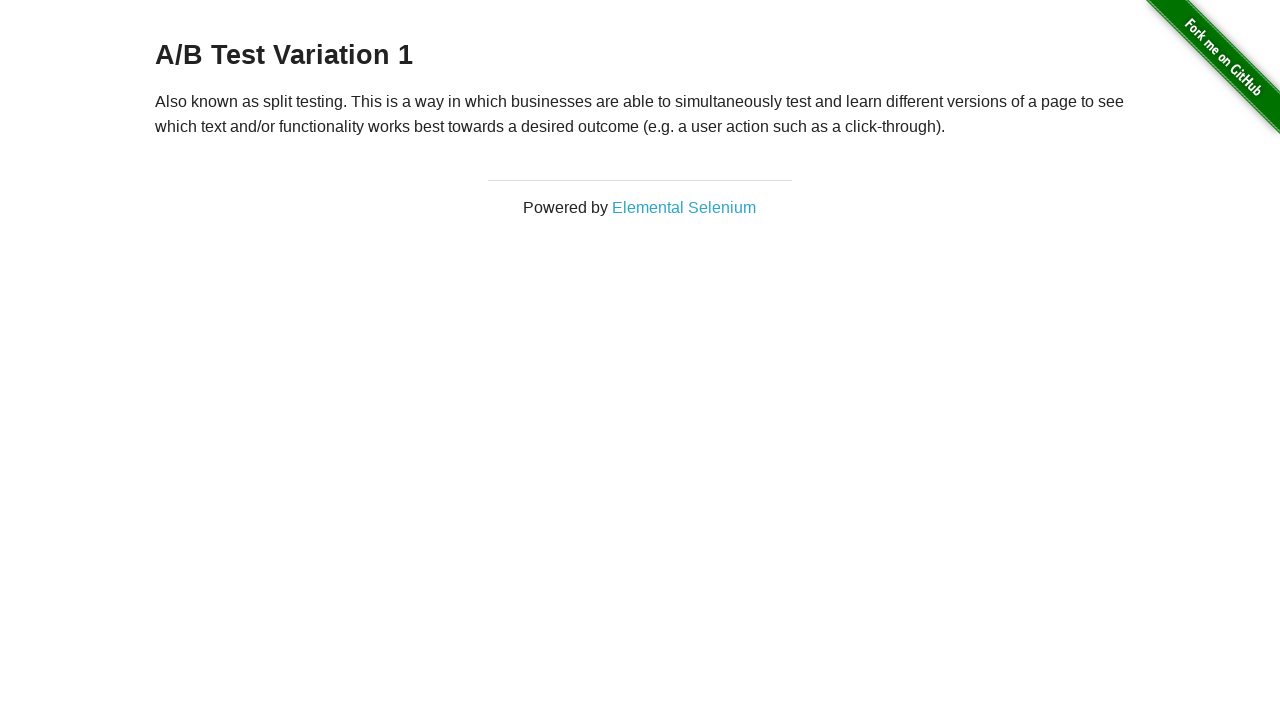

Added optimizelyOptOut cookie to opt out of A/B tests
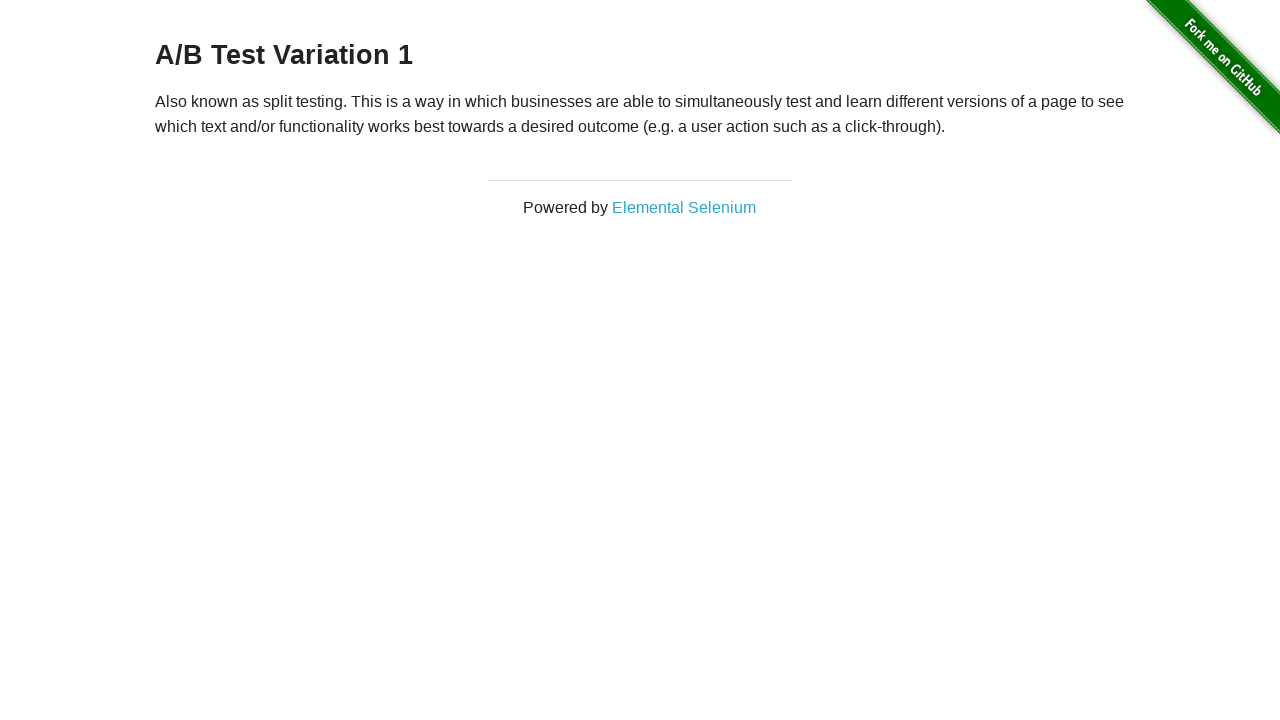

Reloaded the page to apply opt-out cookie
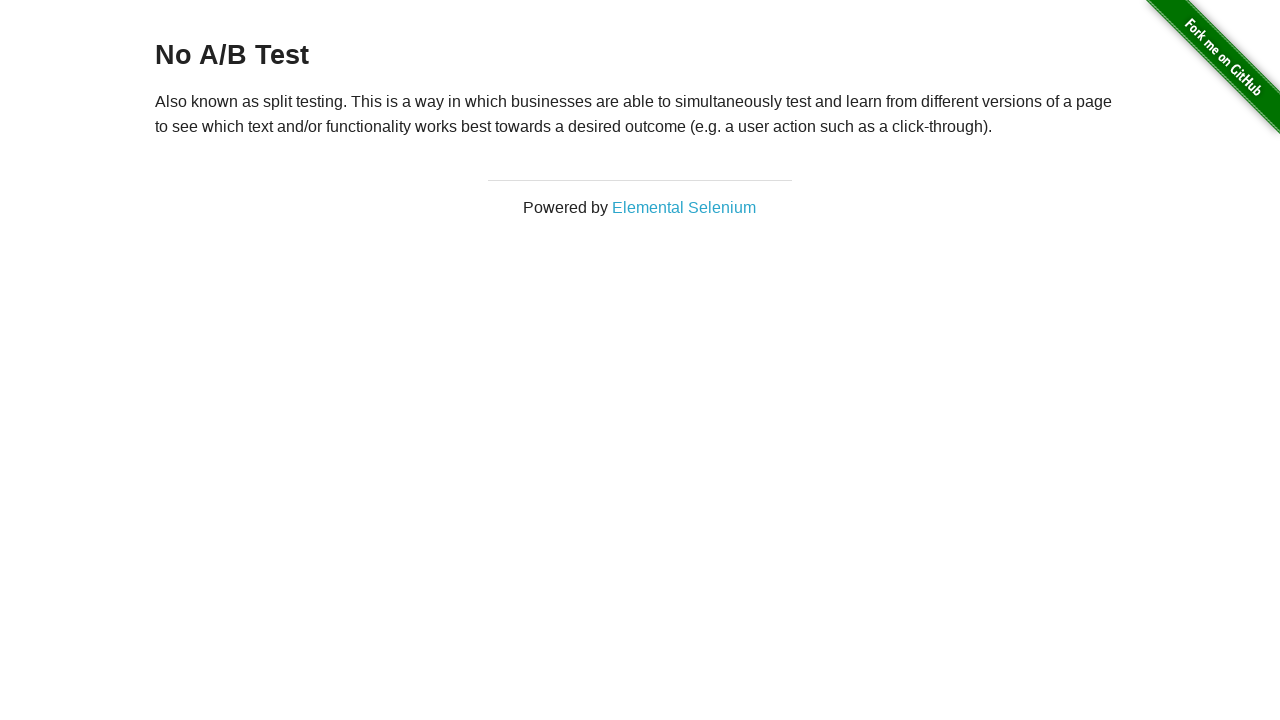

Waited for h3 heading after reload, confirming A/B test is disabled
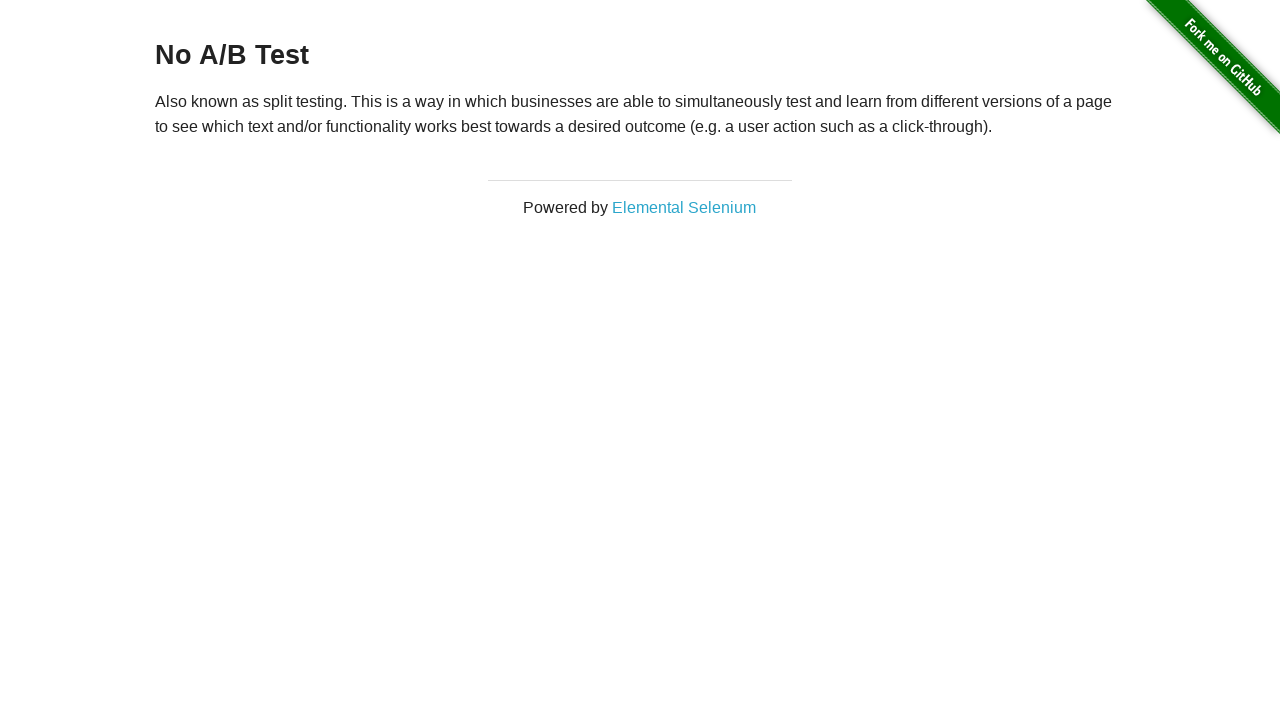

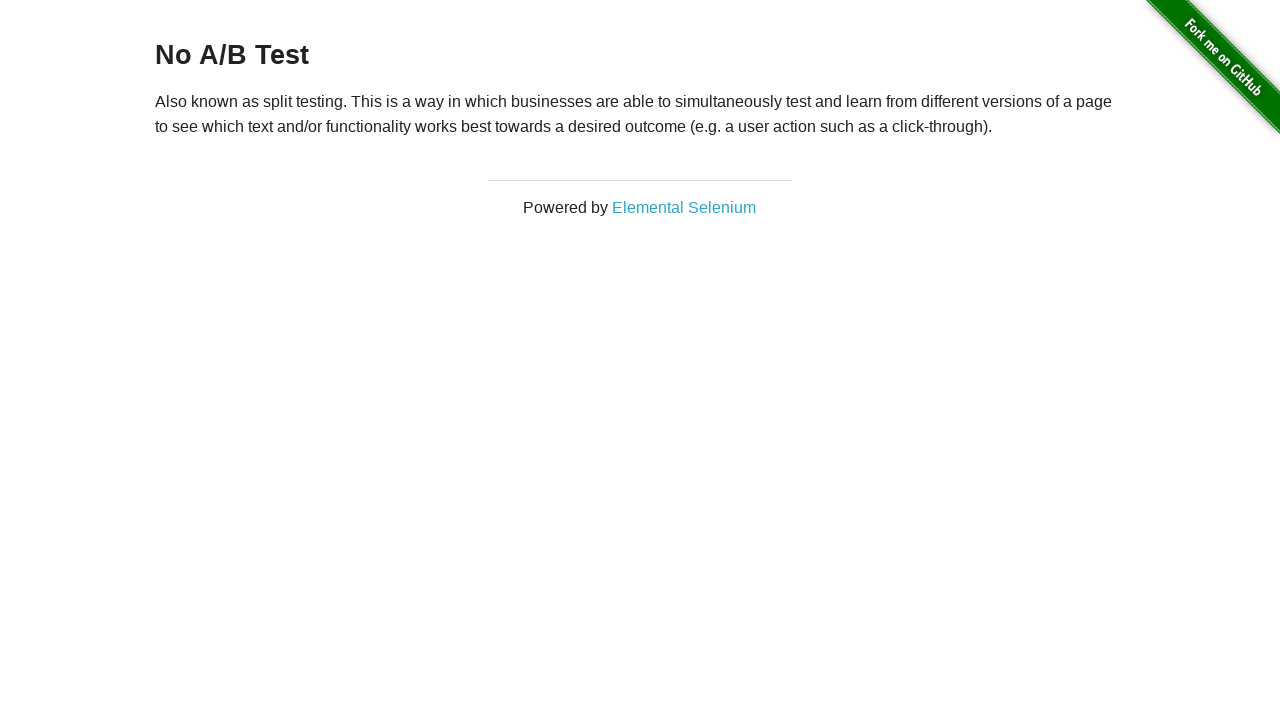